Tests navigation through product links on demoblaze, verifies presence of Log in link, and clicks on a specific product (Sony vaio i5)

Starting URL: https://www.demoblaze.com/index.html

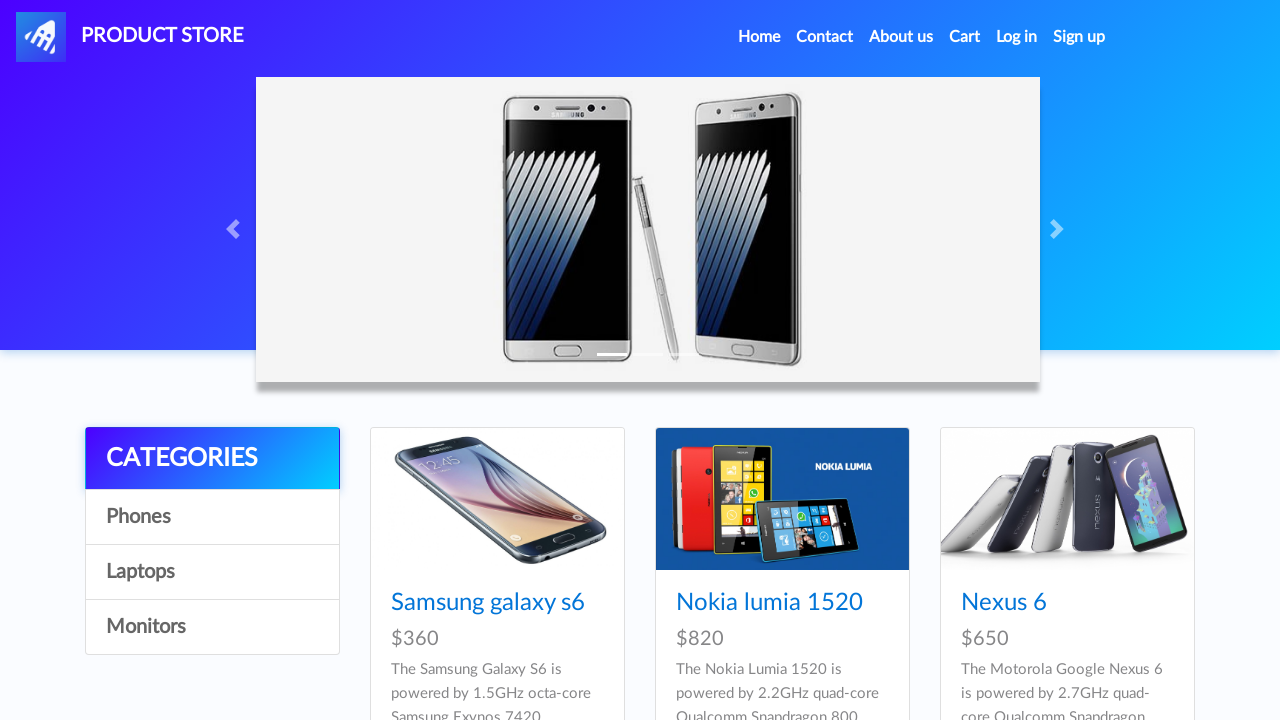

Waited for links to load on demoblaze homepage
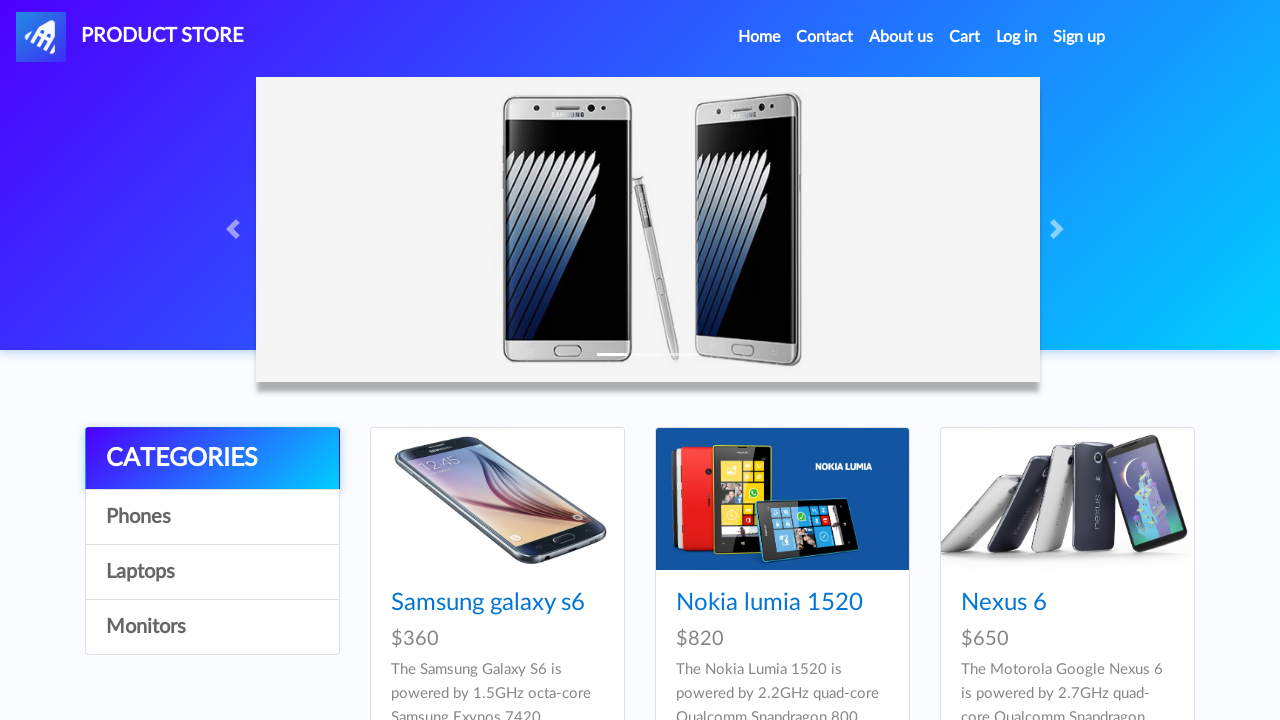

Retrieved all links from the page
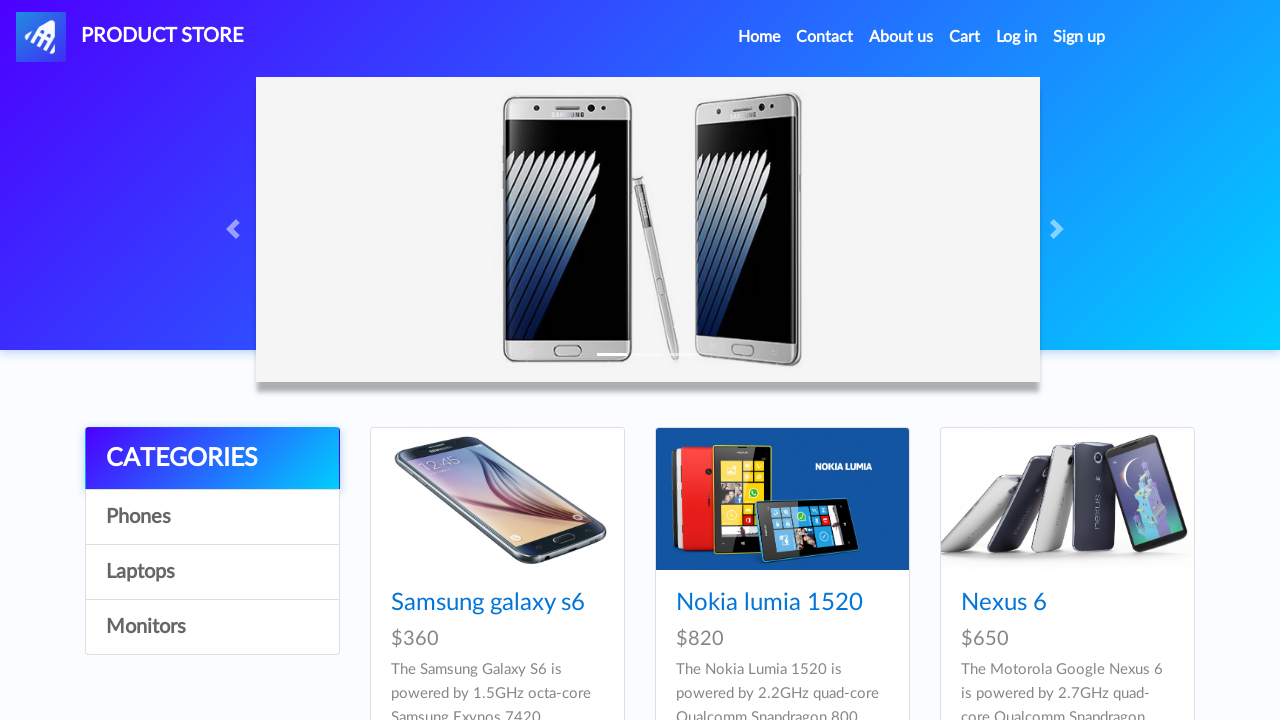

Verified Log in link is present on the page
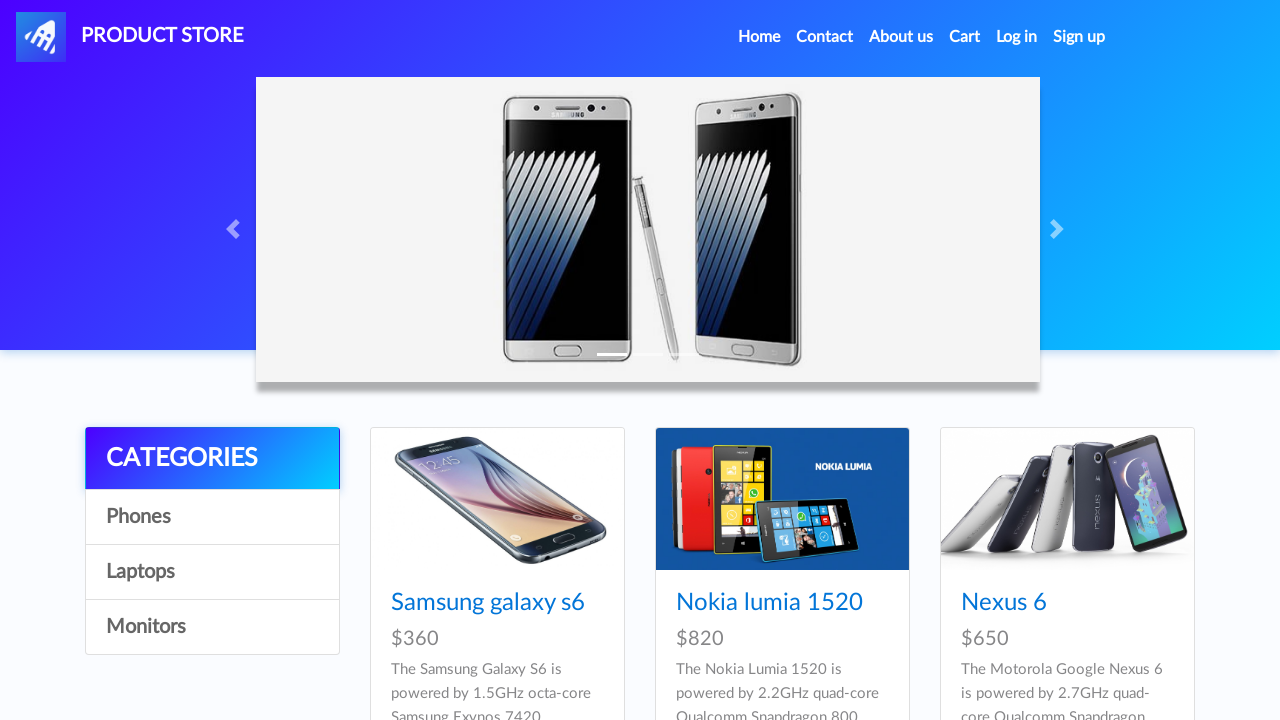

Assertion passed: Log in link found
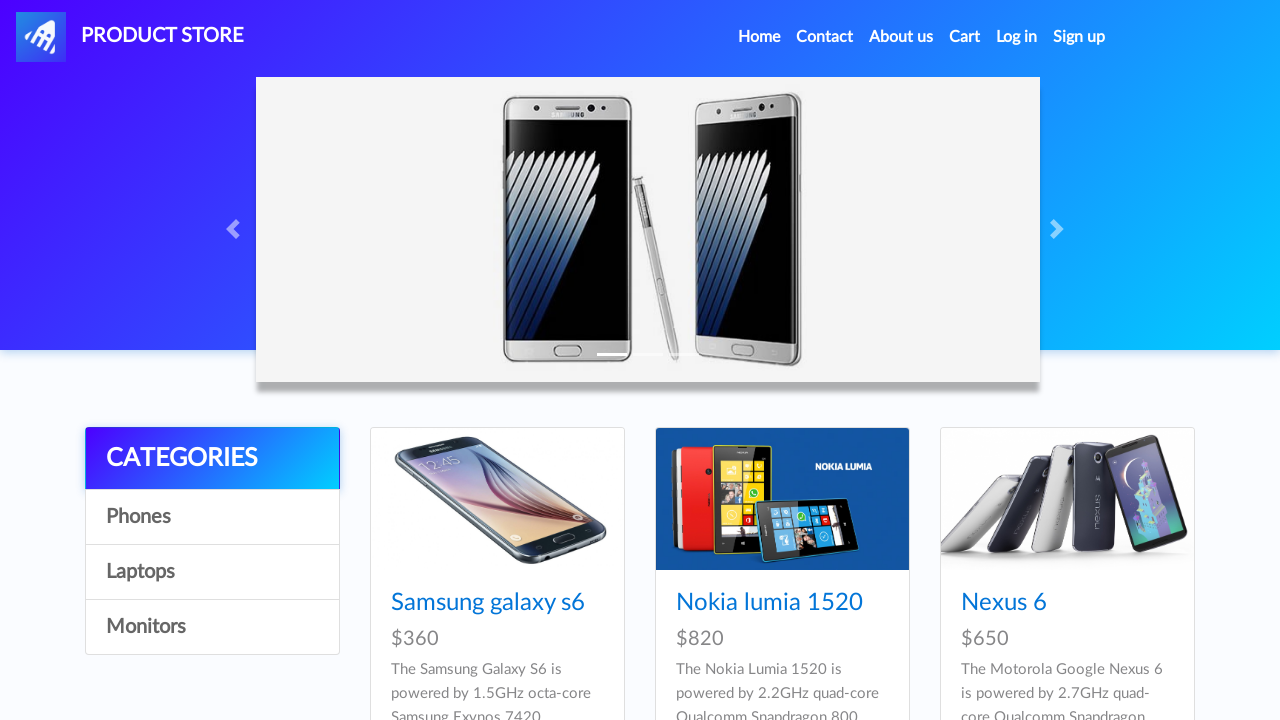

Waited for product list to load
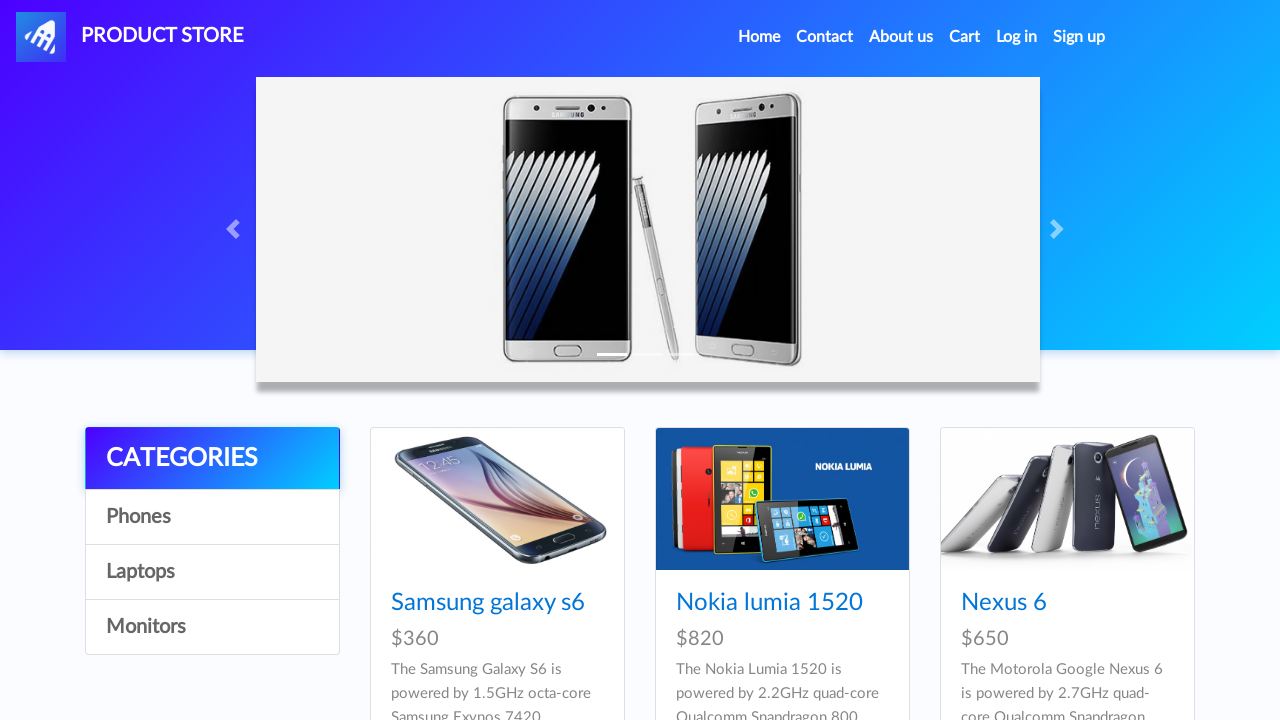

Retrieved all product links from the product list
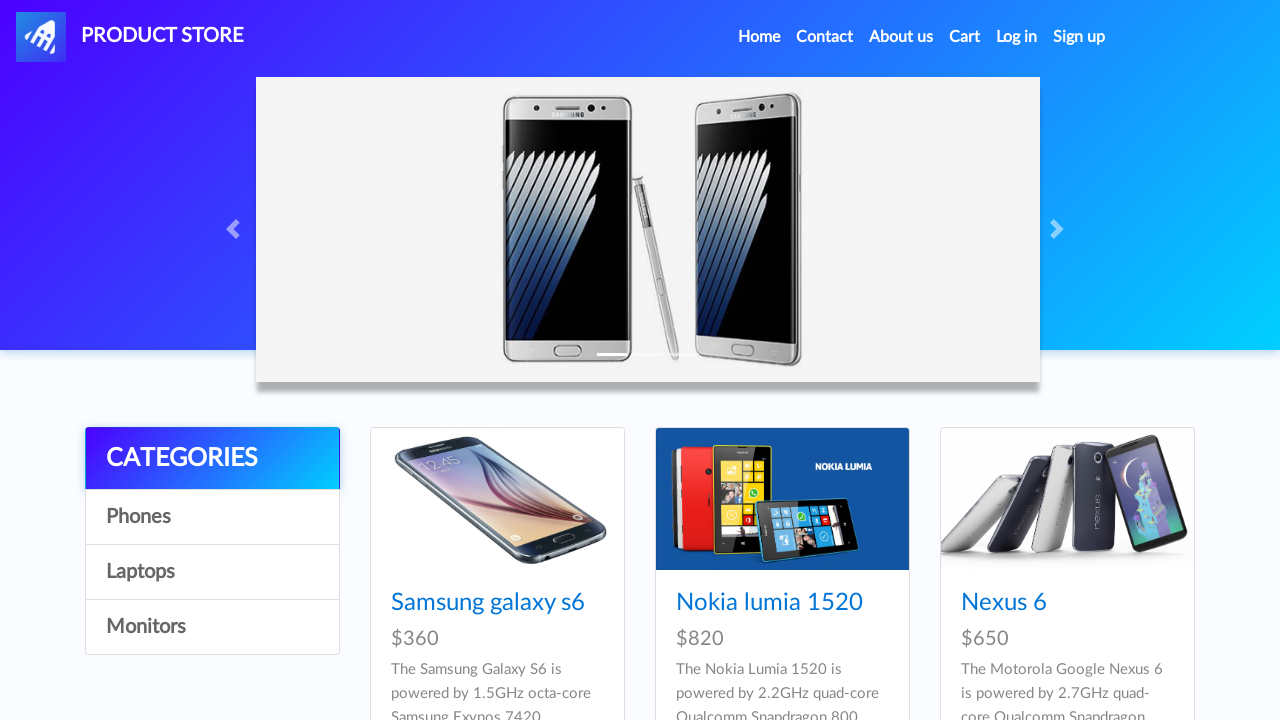

Clicked on Sony vaio i5 product link
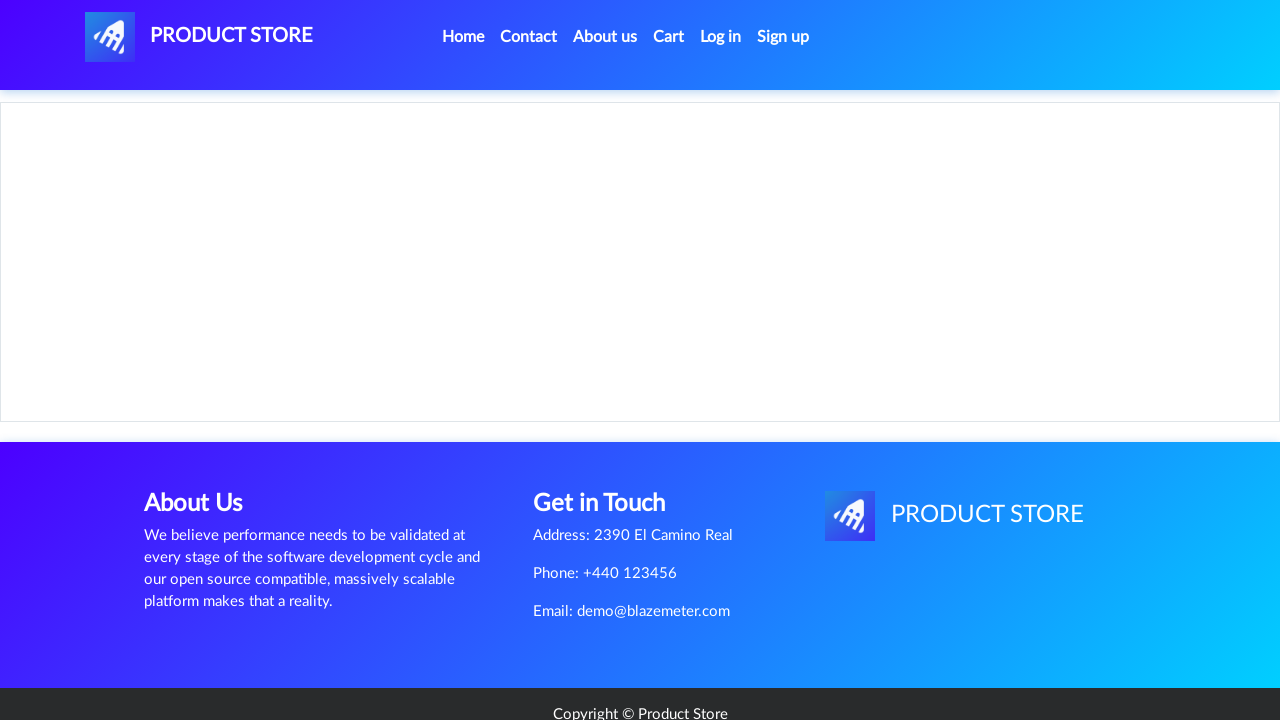

Waited for Sony vaio i5 product page to load
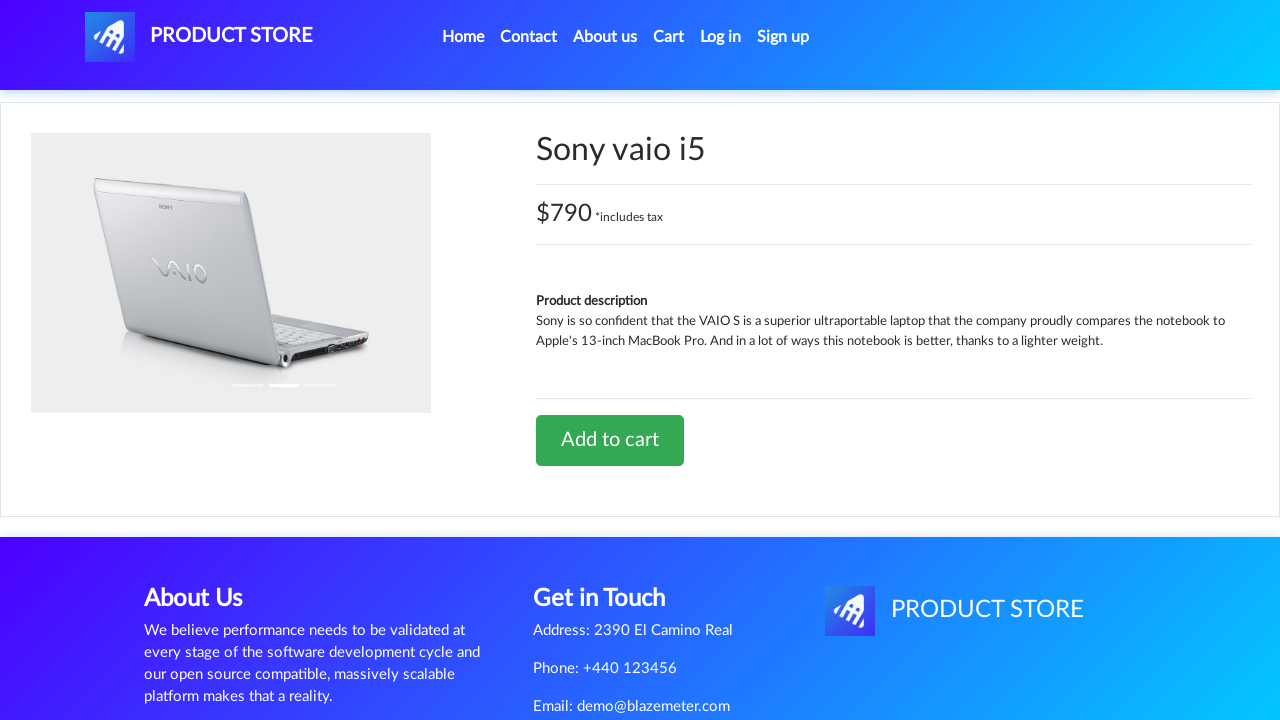

Verified Sony vaio i5 heading is visible on product page
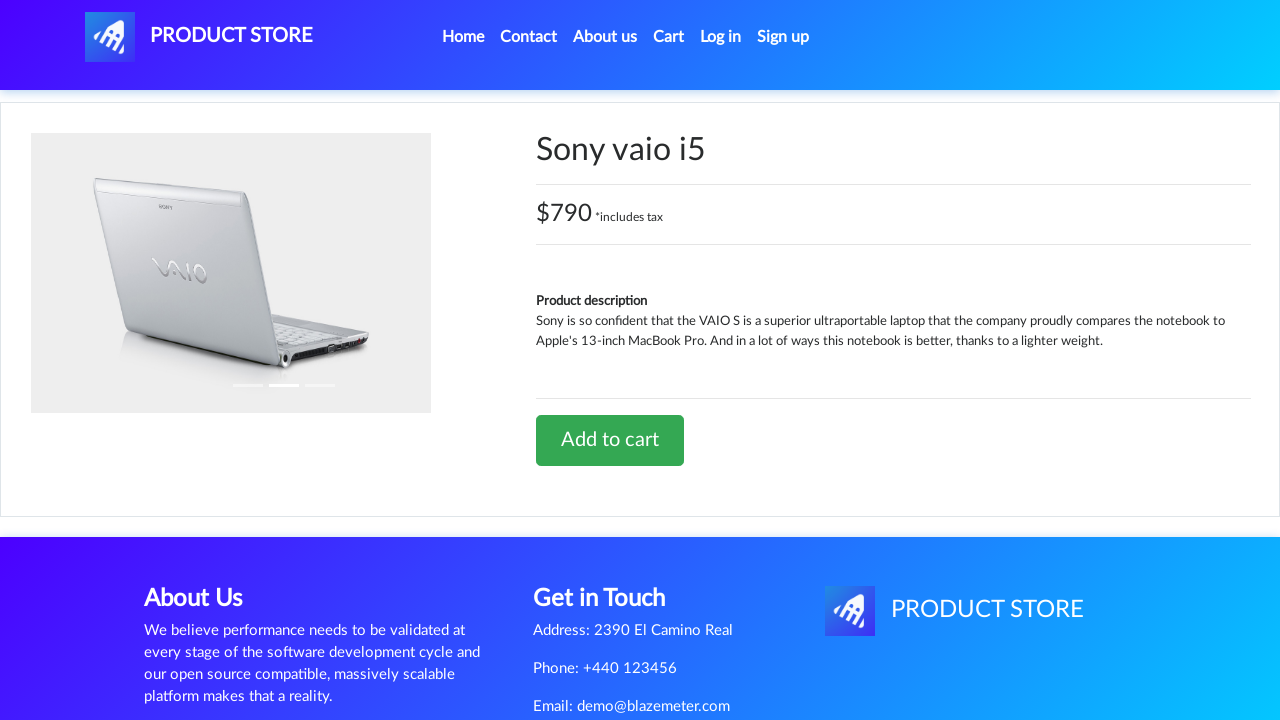

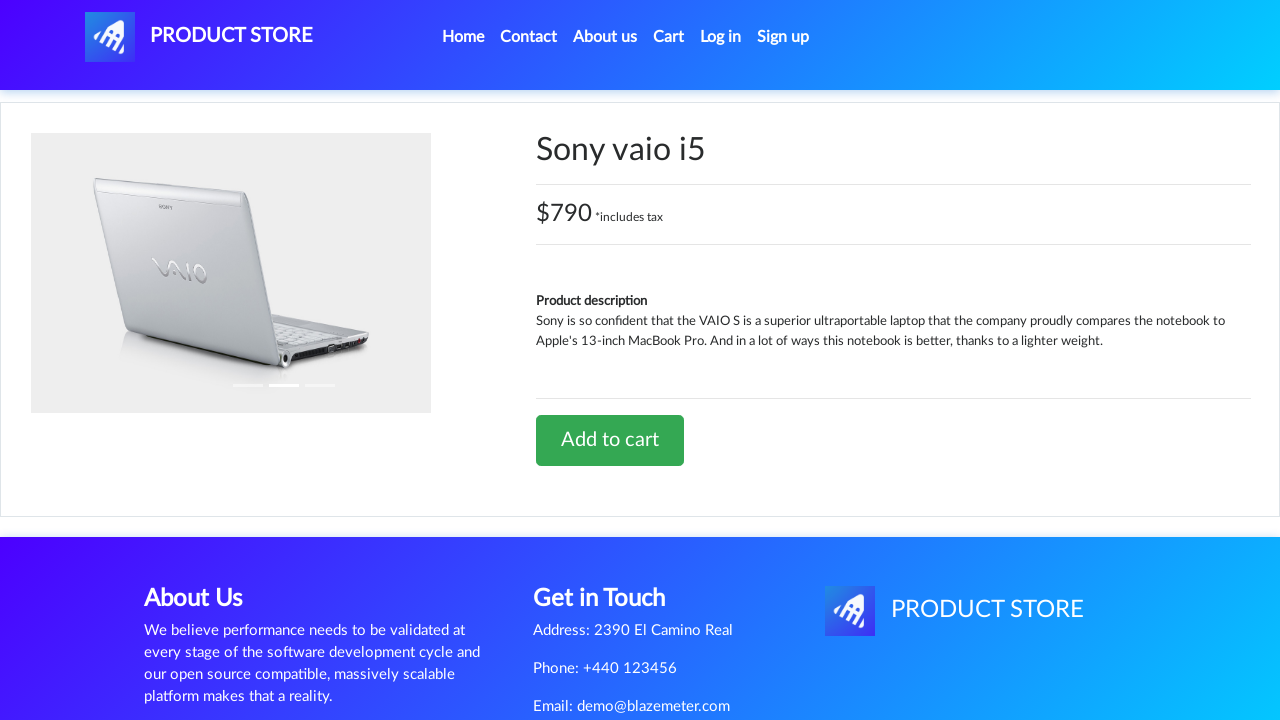